Tests web table CRUD operations by deleting three existing records and then adding three new employee records with different names, emails, and details through a registration form.

Starting URL: https://demoqa.com/webtables

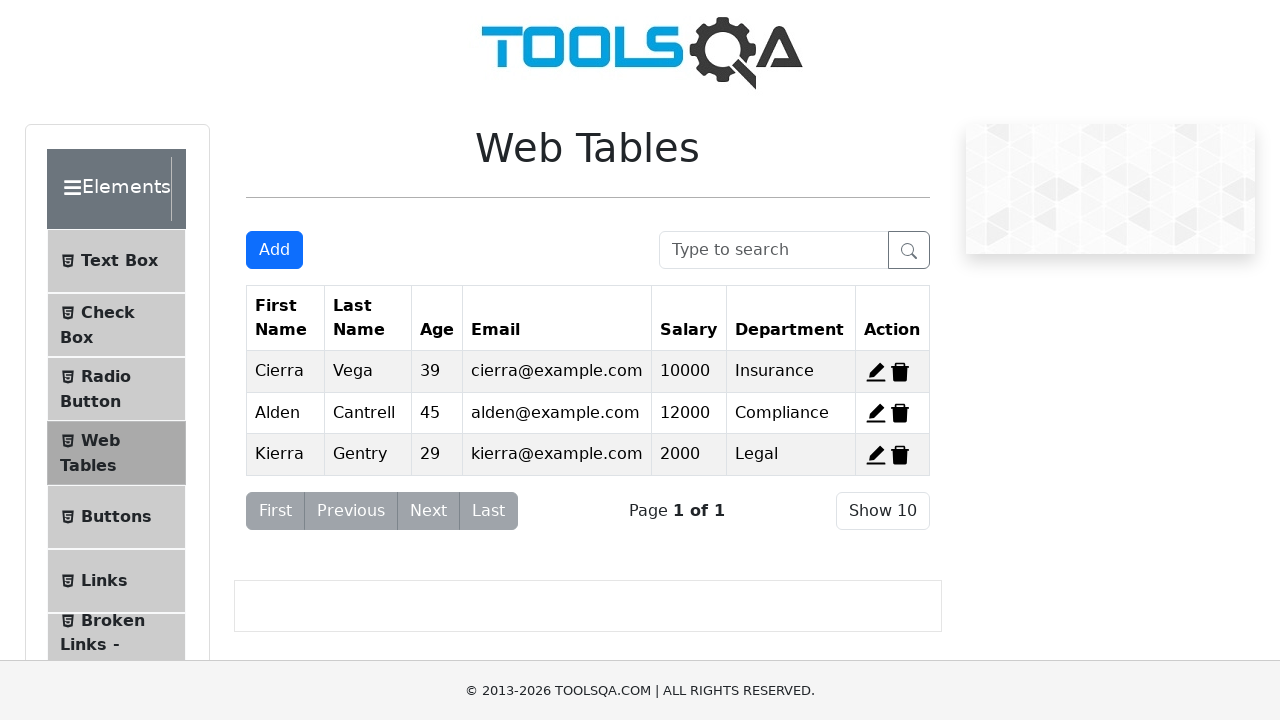

Clicked delete button for first record at (900, 372) on xpath=//span[@id='delete-record-1']
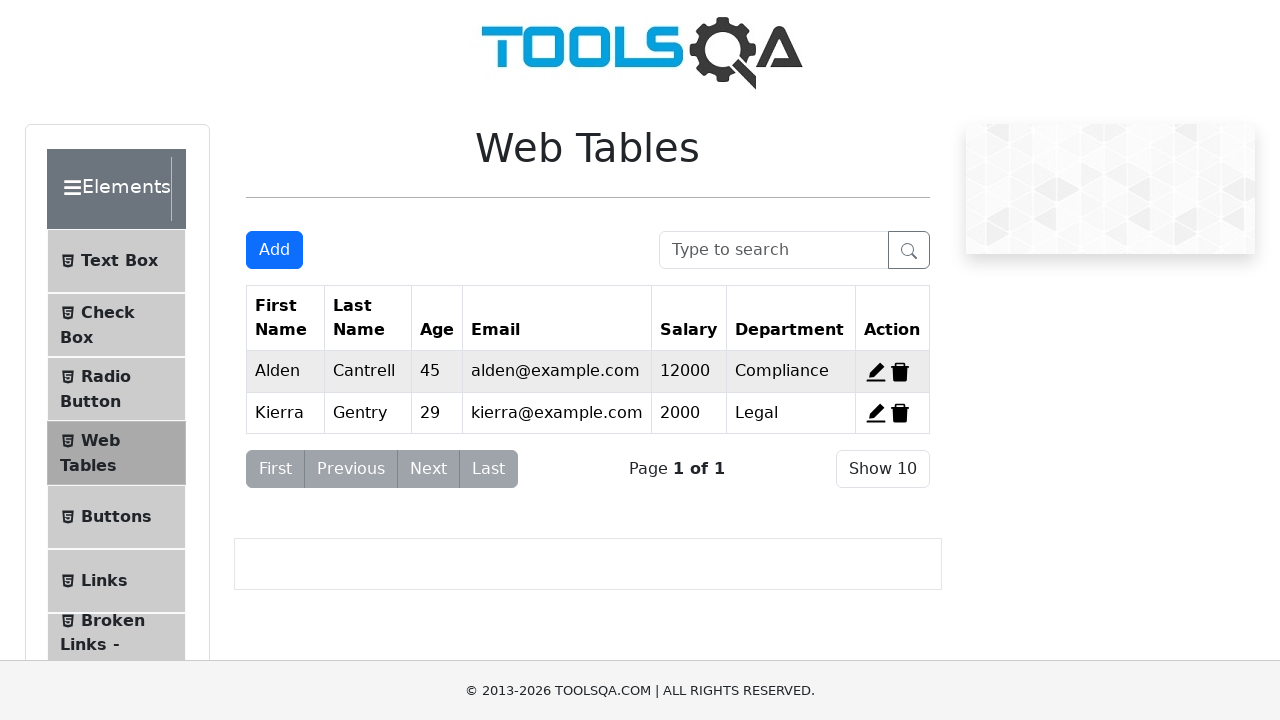

Clicked delete button for second record at (900, 372) on xpath=//span[@id='delete-record-2']
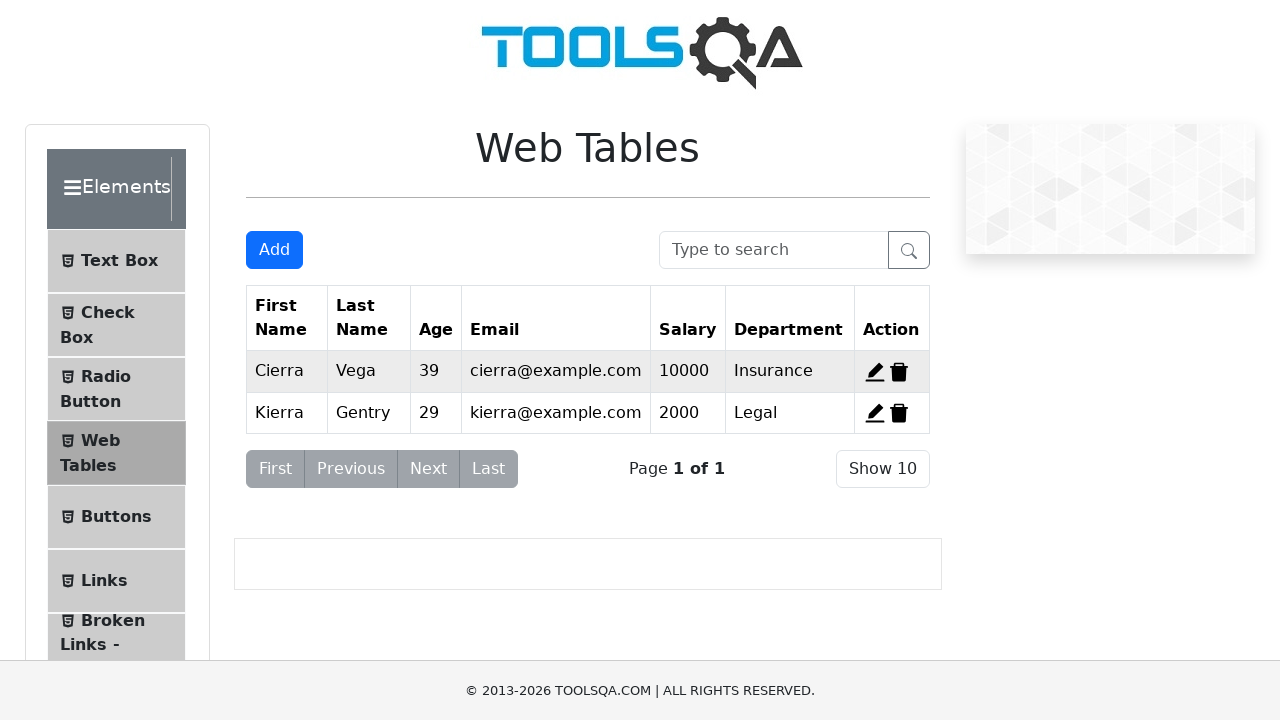

Clicked delete button for third record at (899, 413) on xpath=//span[@id='delete-record-3']
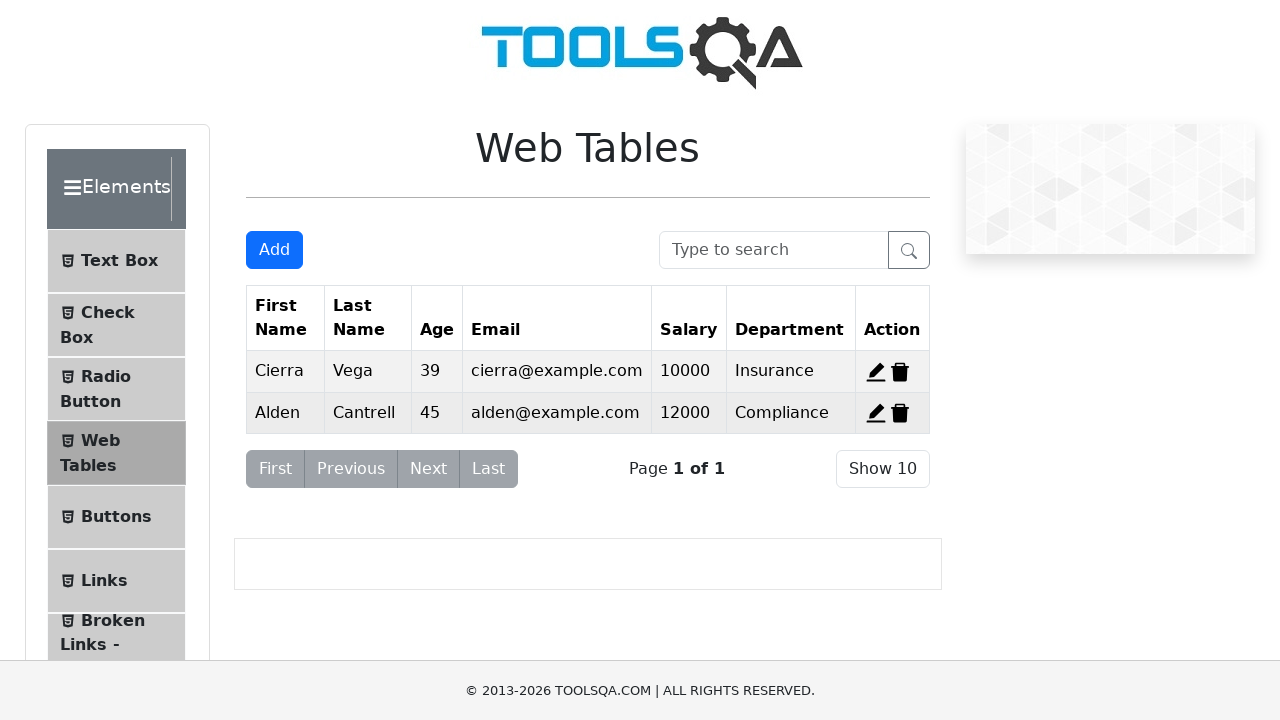

Clicked Add New Record button for first employee at (274, 250) on xpath=//button[@id='addNewRecordButton']
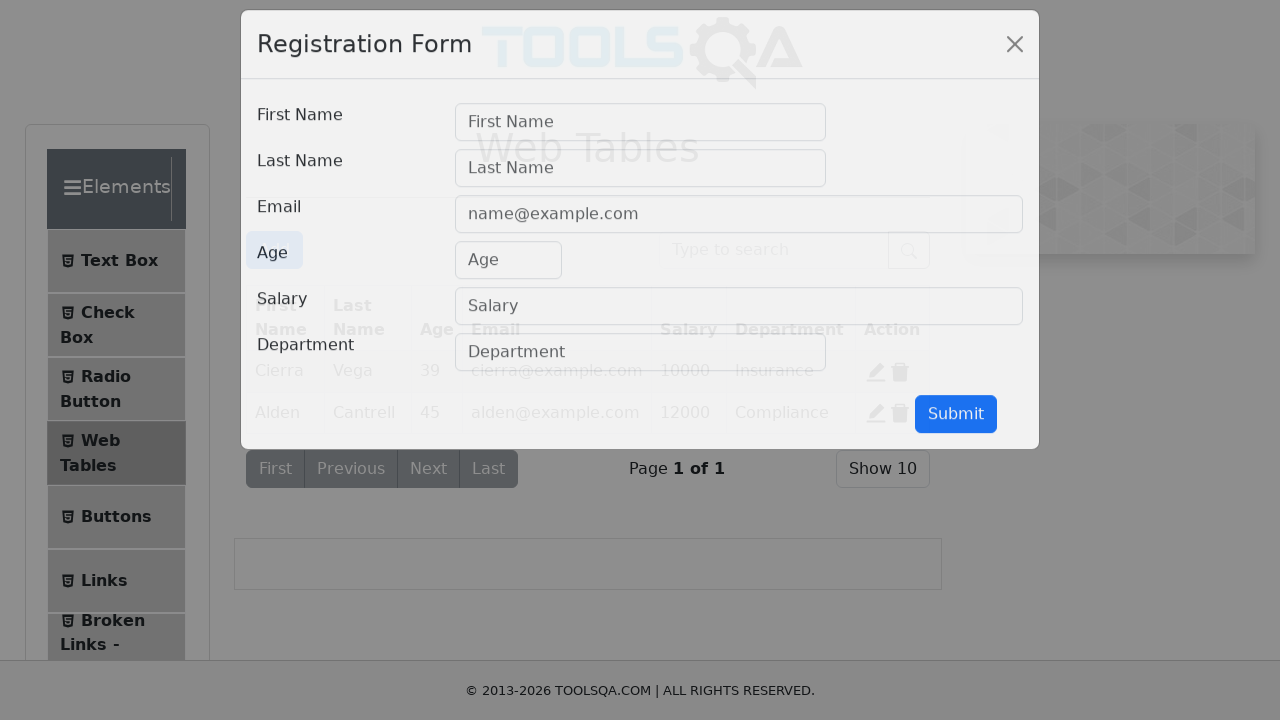

Filled first name 'ganesh' for first employee on //input[@id='firstName']
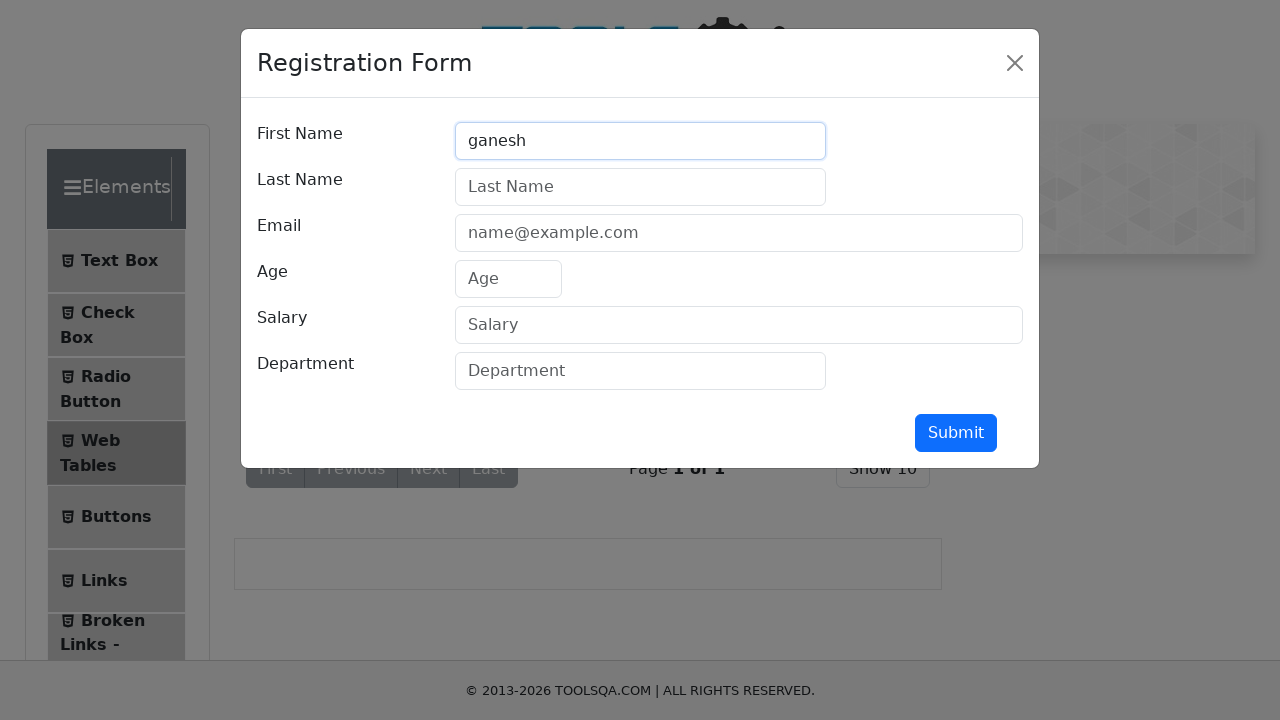

Filled last name 'db' for first employee on //input[@id='lastName']
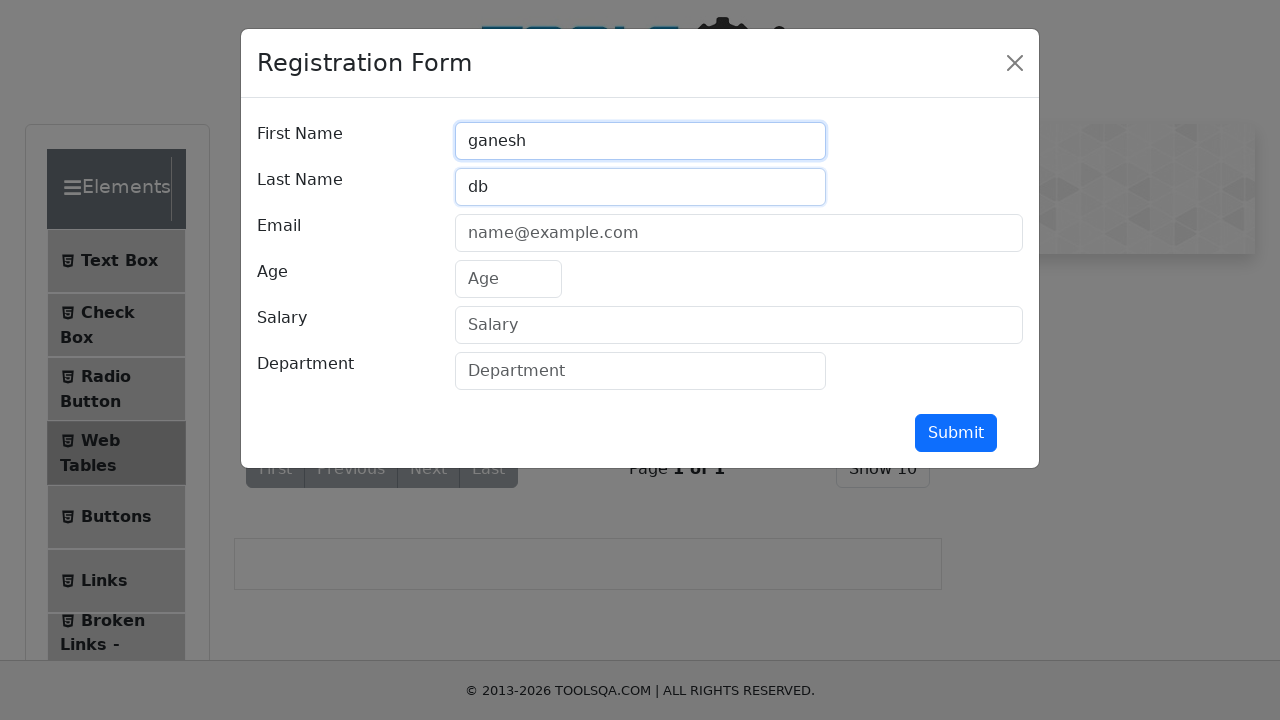

Filled email 'imganeshdb@gmail.com' for first employee on //input[@placeholder='name@example.com']
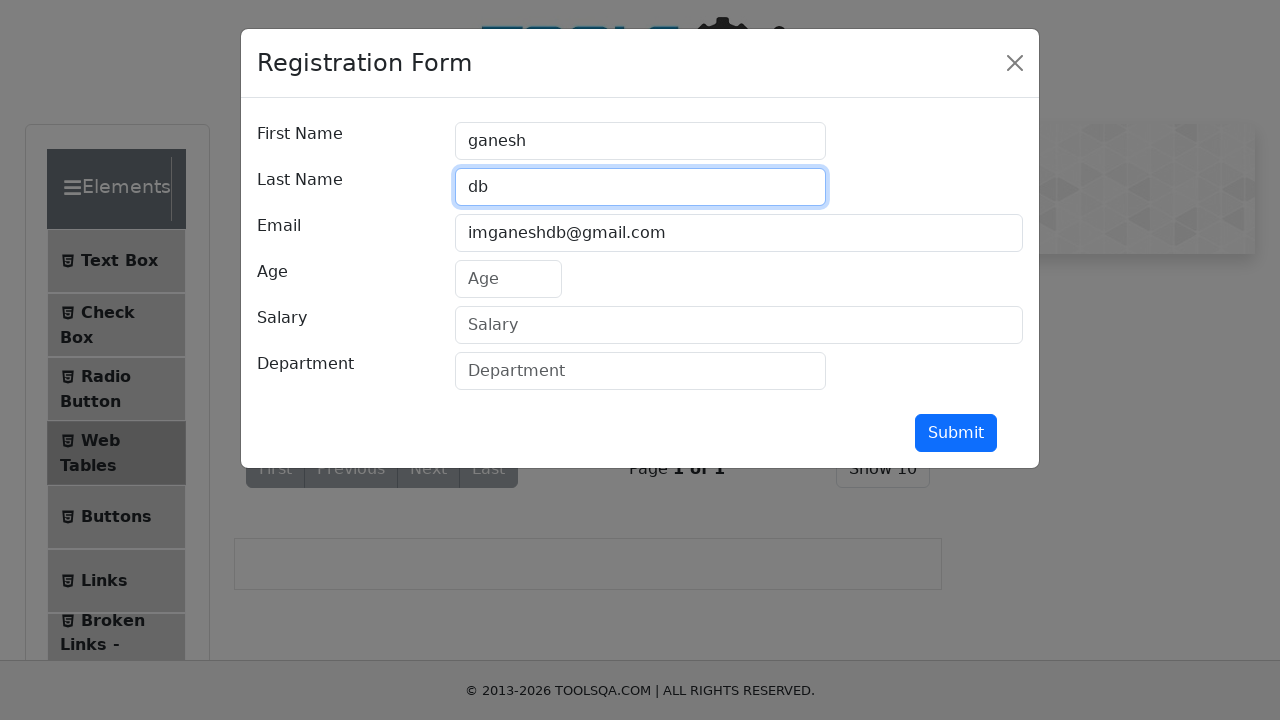

Filled age '23' for first employee on //input[@placeholder='Age']
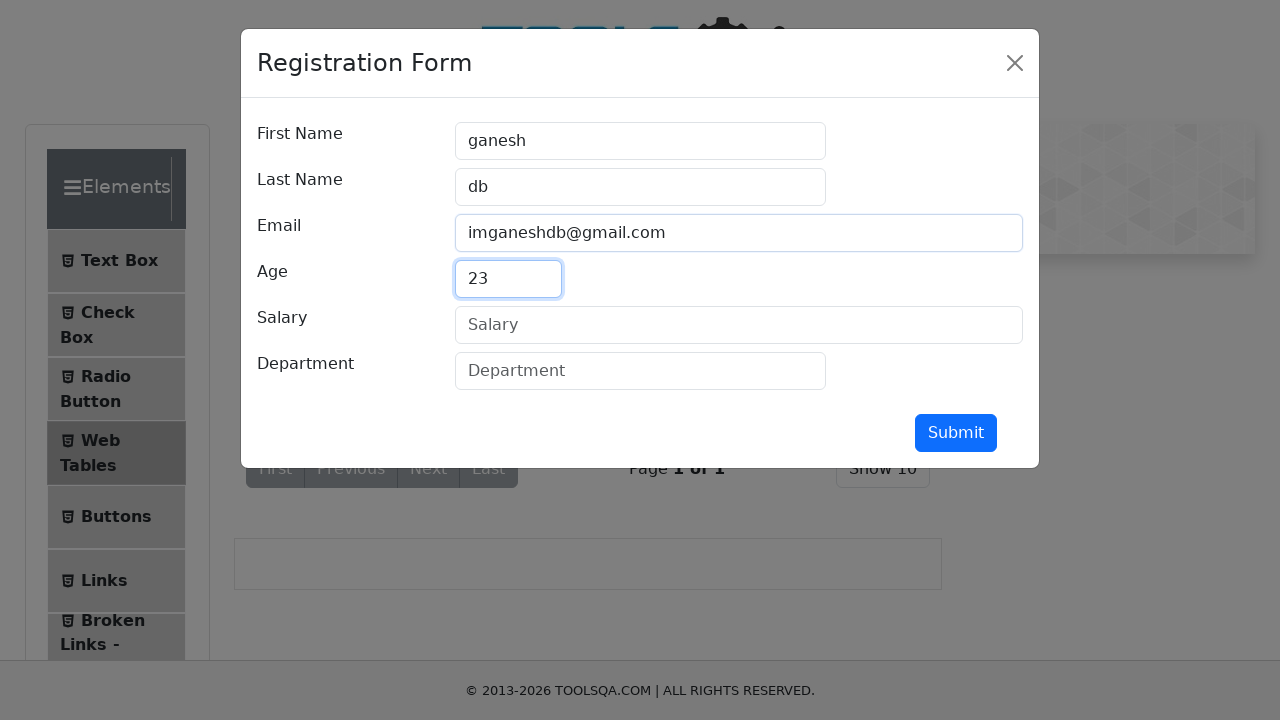

Filled salary '25000' for first employee on //input[@placeholder='Salary']
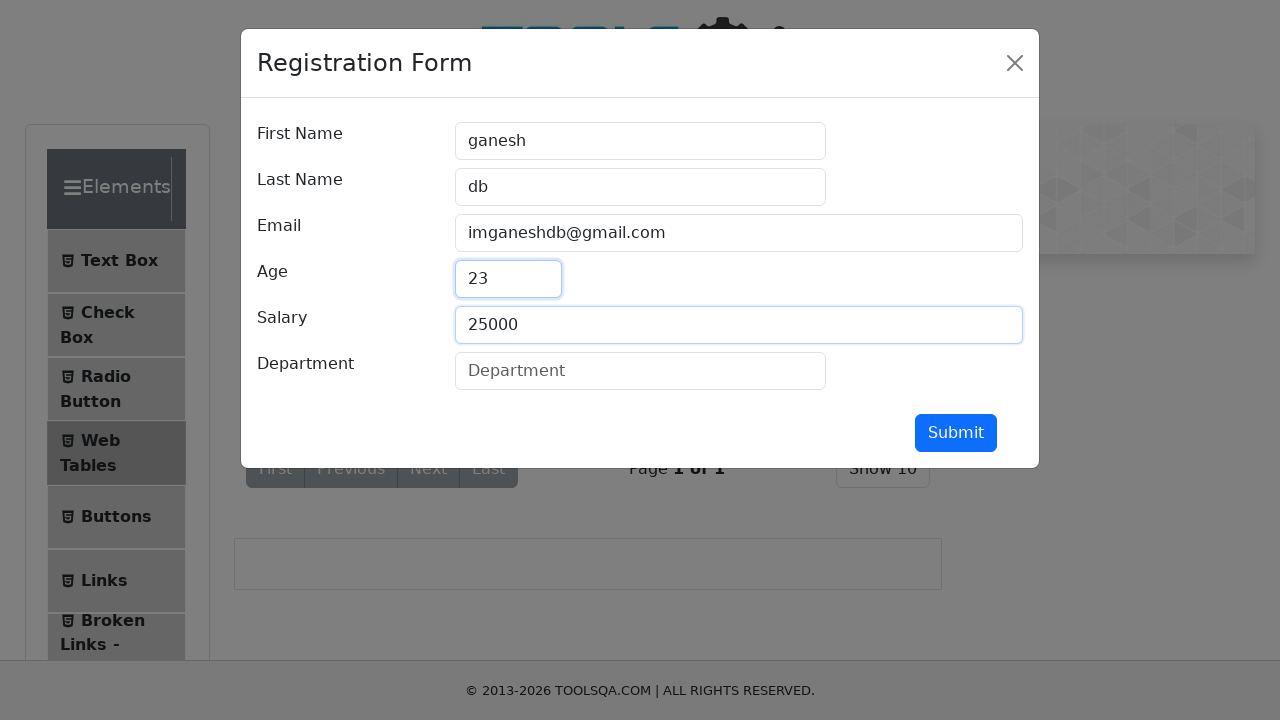

Filled department 'testing' for first employee on //input[@placeholder='Department']
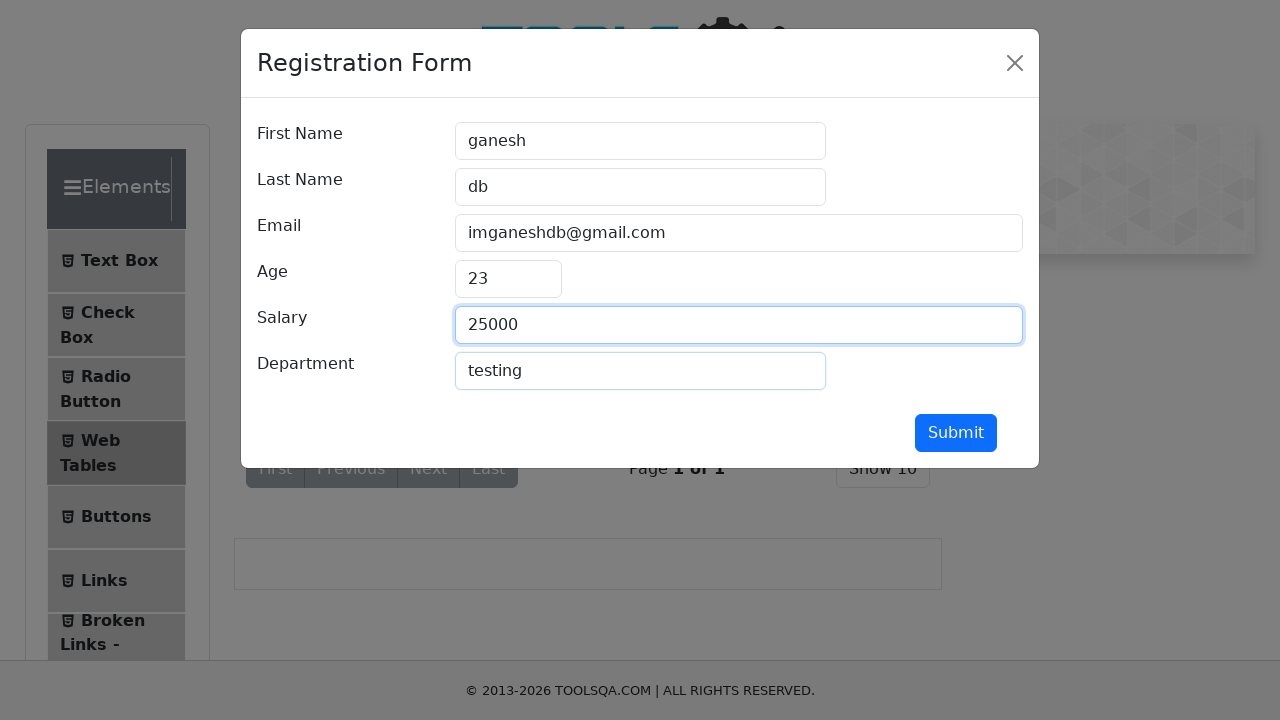

Submitted first employee record (ganesh db) at (956, 433) on xpath=//button[@id='submit']
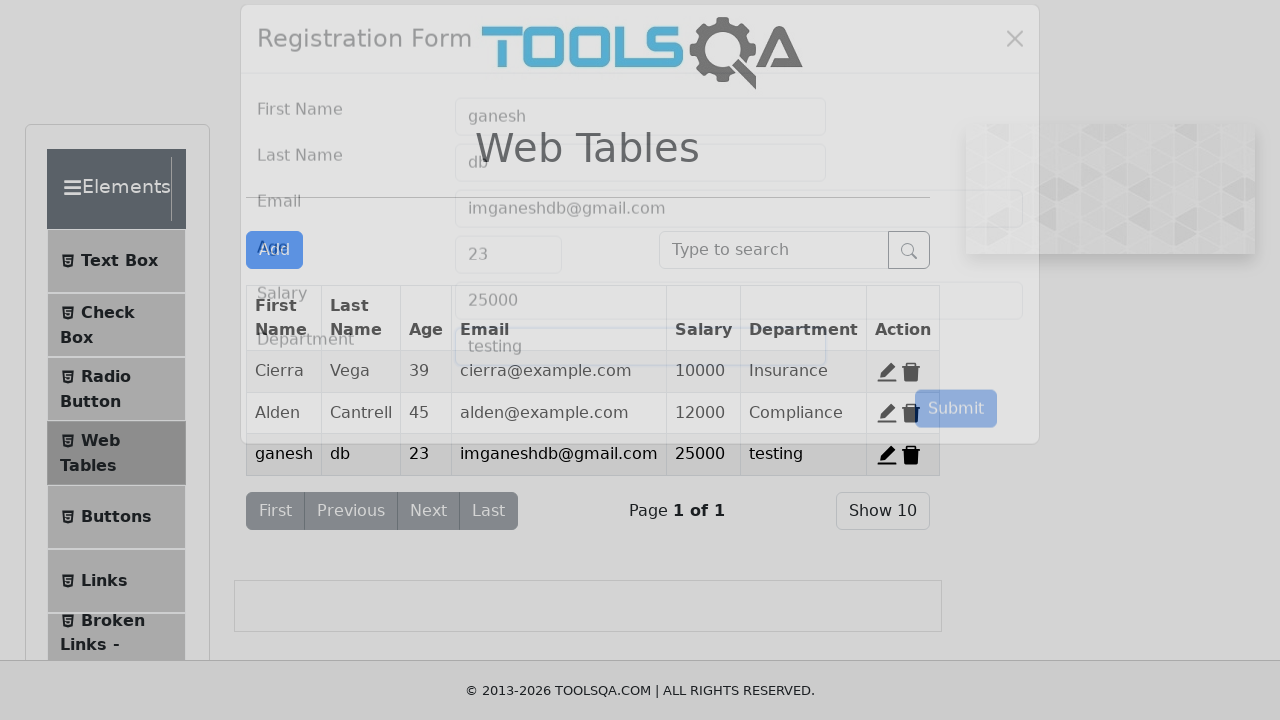

Clicked Add New Record button for second employee at (274, 250) on xpath=//button[@id='addNewRecordButton']
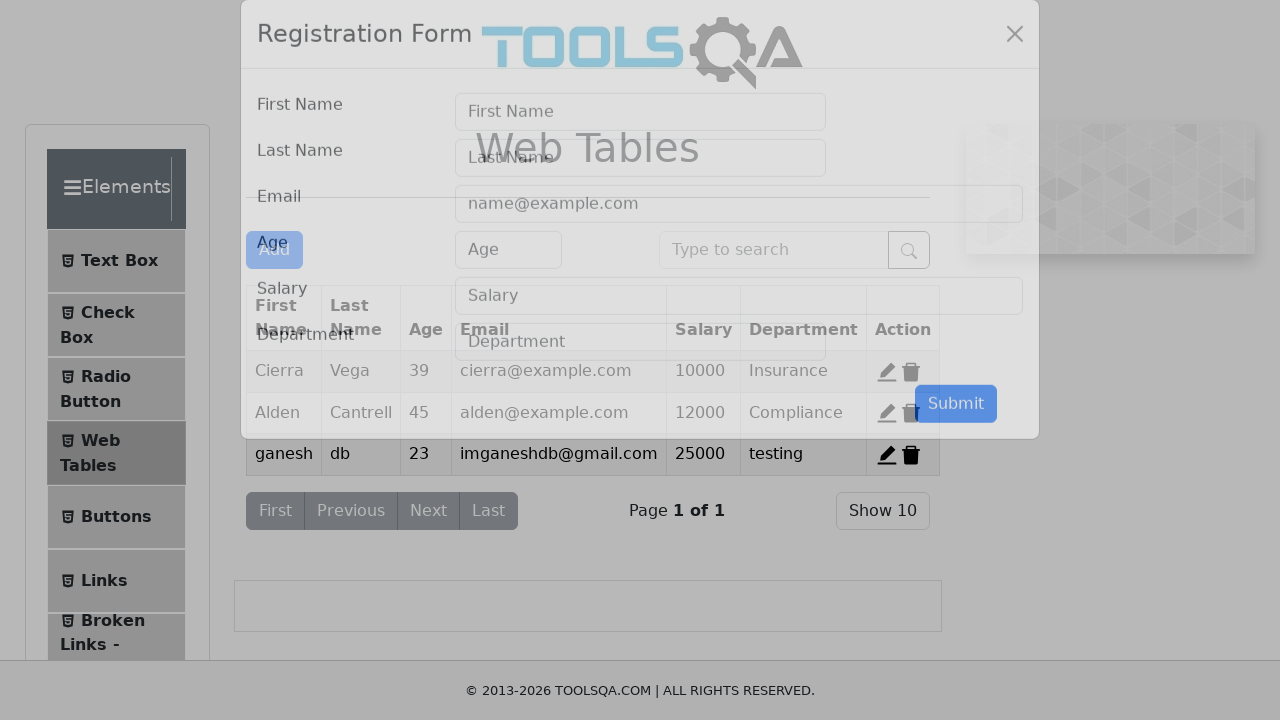

Filled first name 'raki' for second employee on //input[@id='firstName']
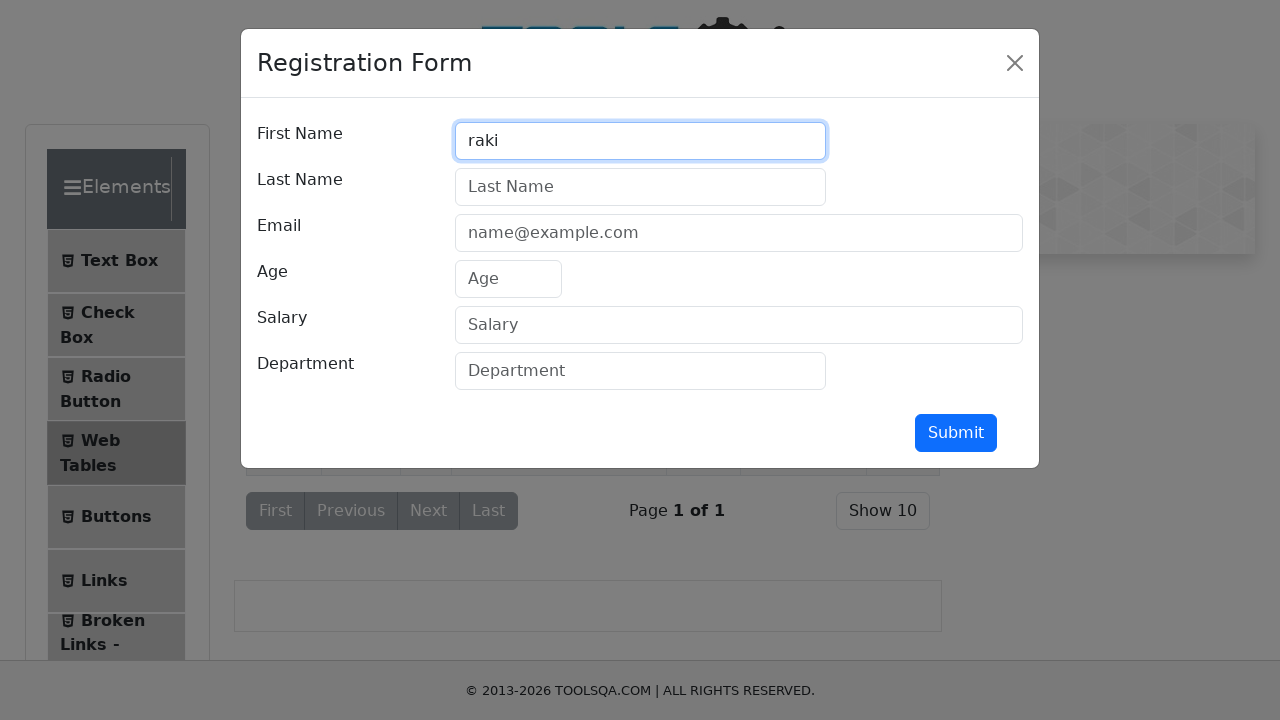

Filled last name 'gk' for second employee on //input[@id='lastName']
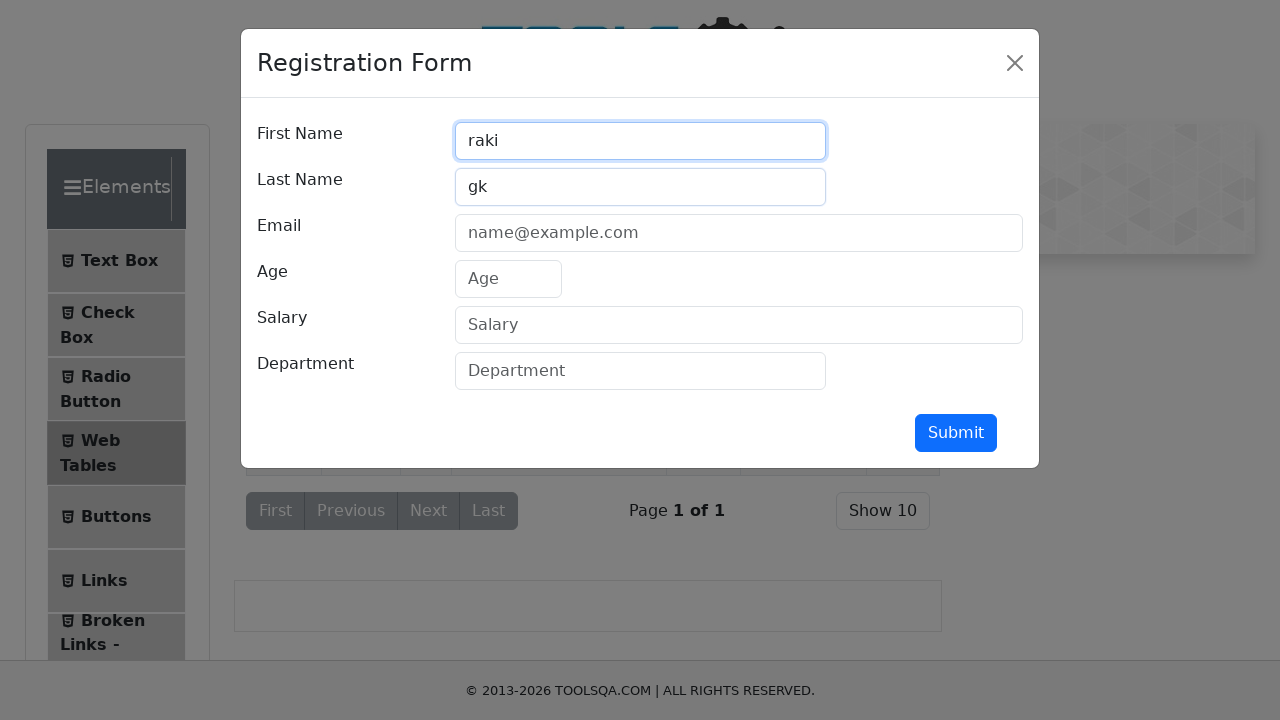

Filled email 'rakigk@gmail.com' for second employee on //input[@placeholder='name@example.com']
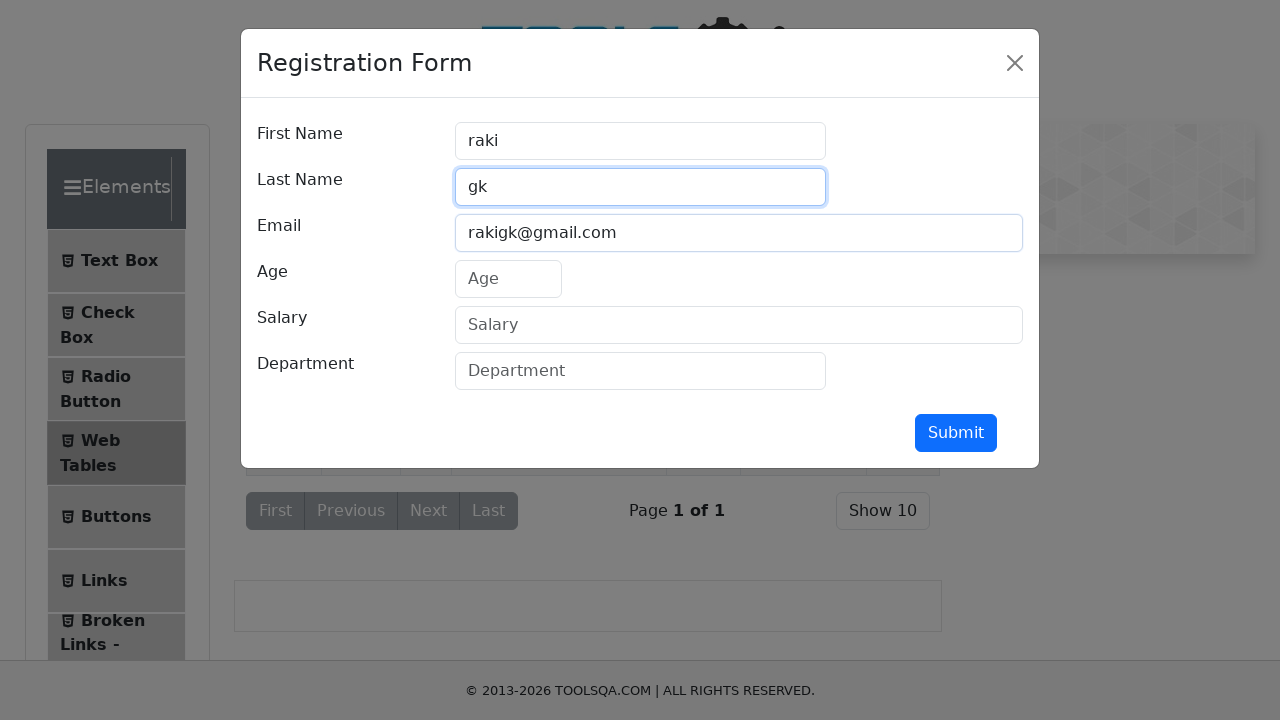

Filled age '23' for second employee on //input[@placeholder='Age']
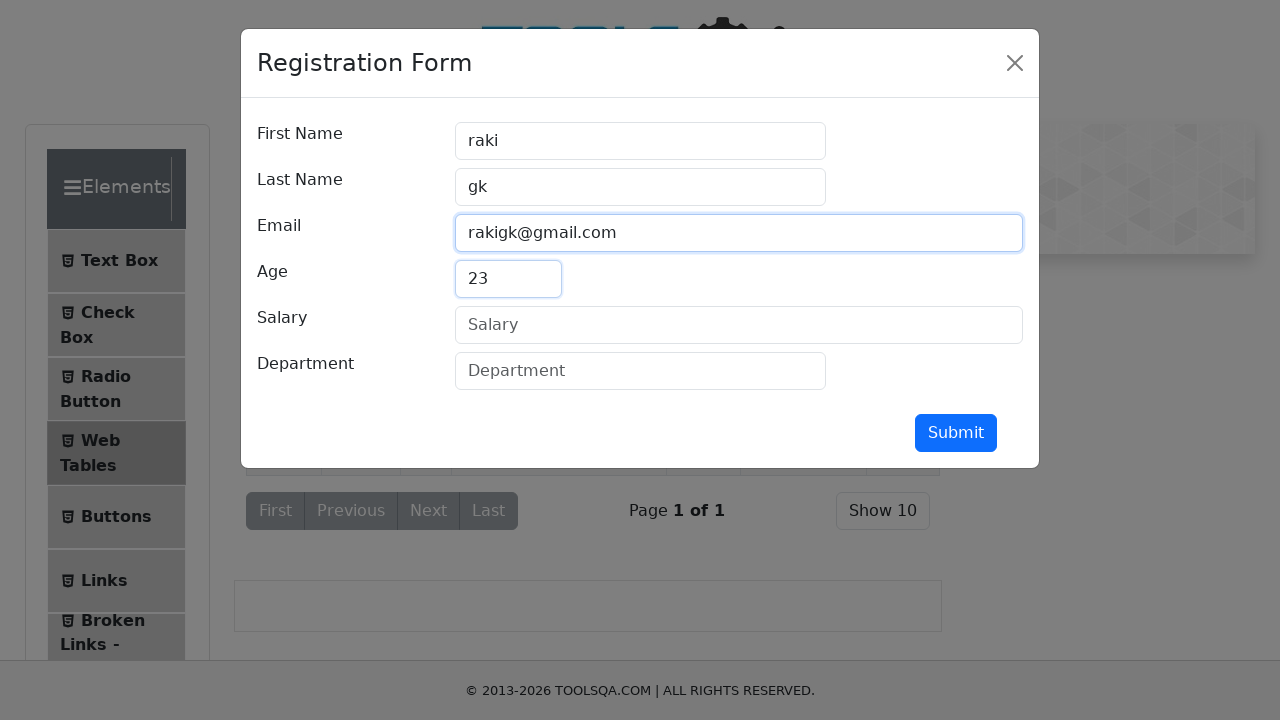

Filled salary '25000' for second employee on //input[@placeholder='Salary']
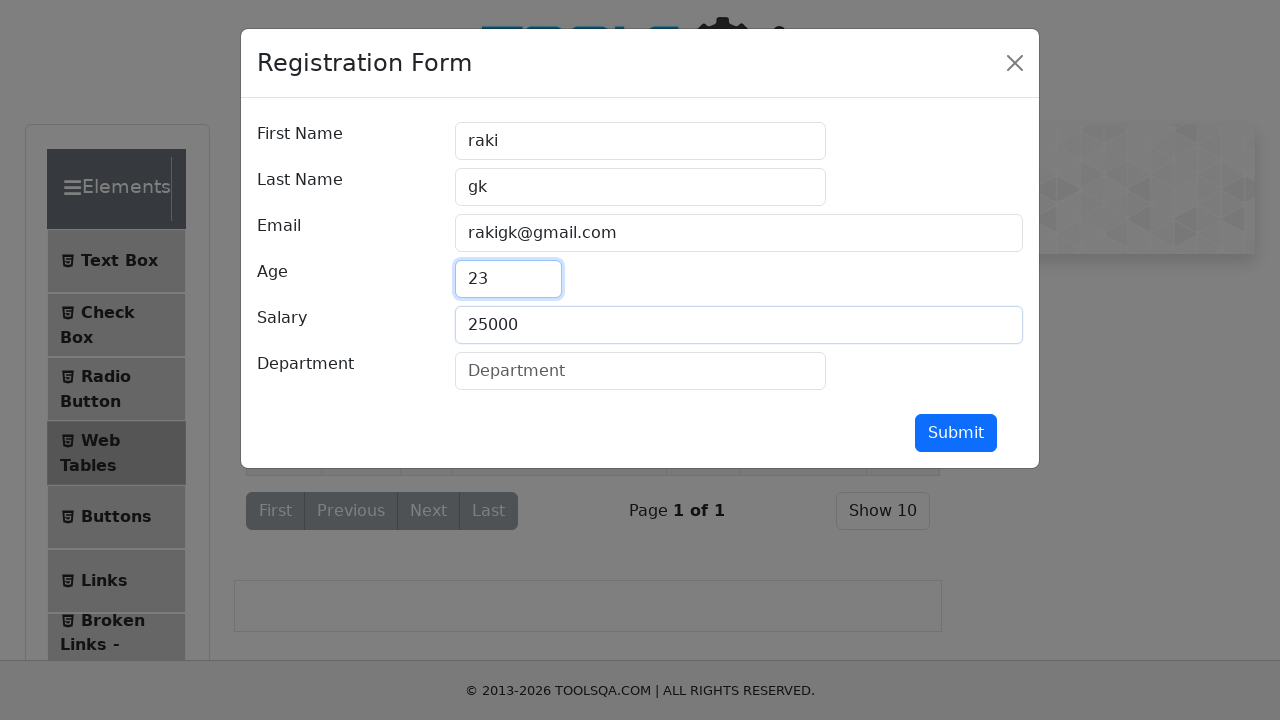

Filled department 'testing' for second employee on //input[@placeholder='Department']
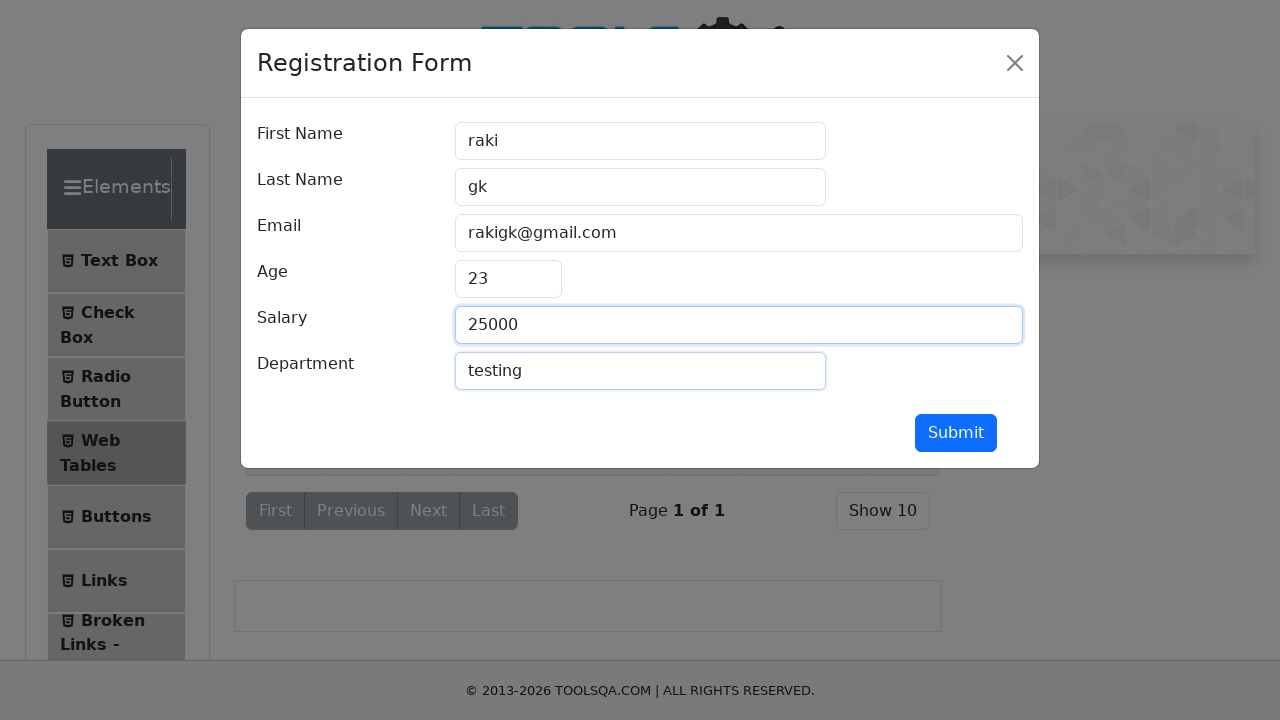

Submitted second employee record (raki gk) at (956, 433) on xpath=//button[@id='submit']
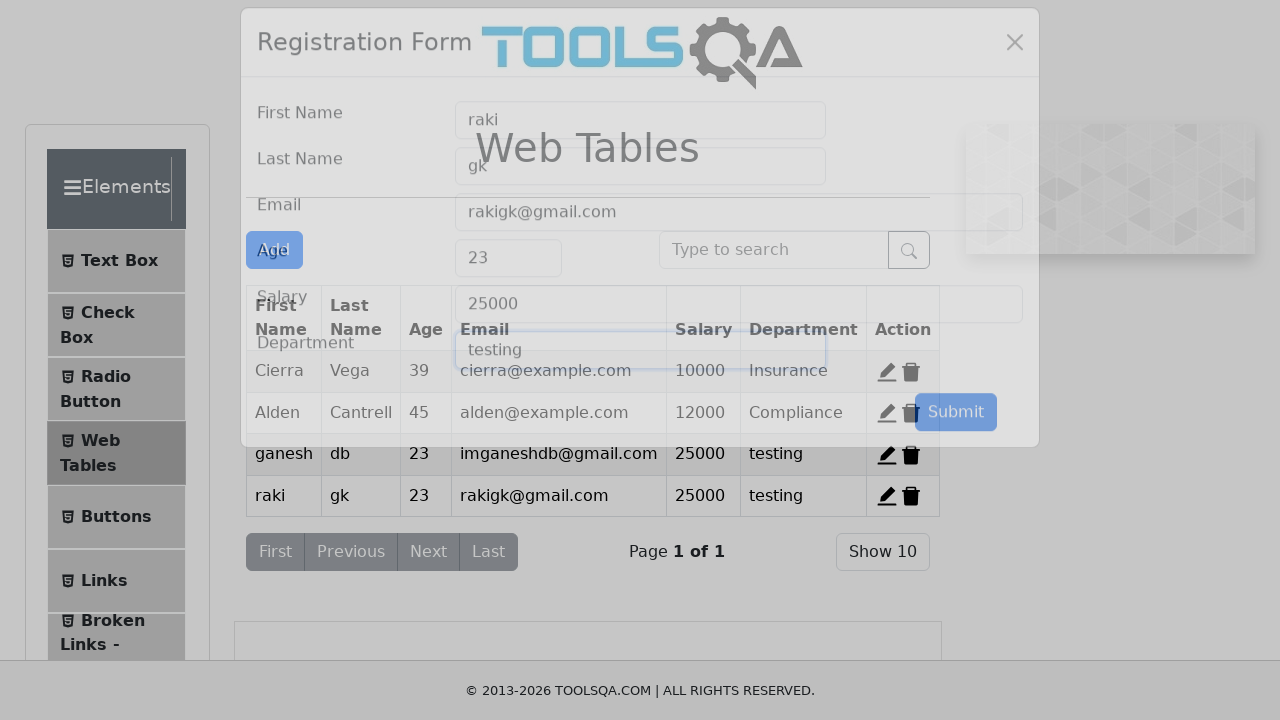

Clicked Add New Record button for third employee at (274, 250) on xpath=//button[@id='addNewRecordButton']
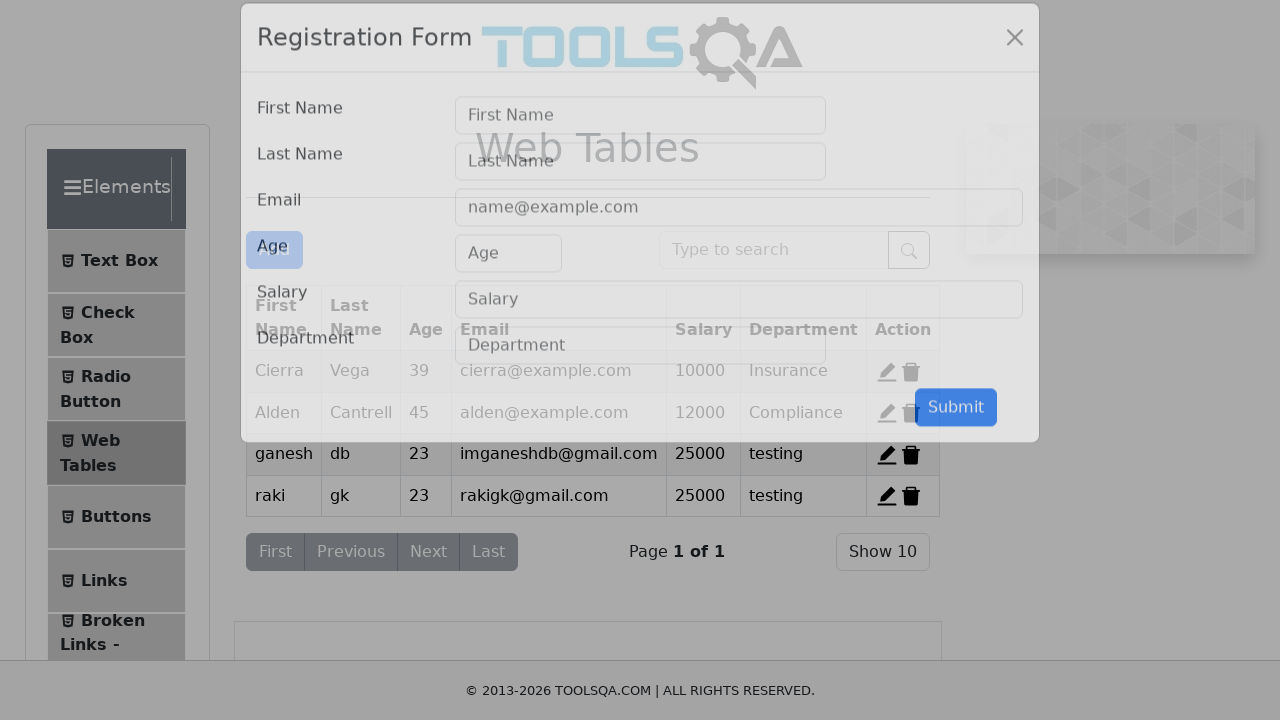

Filled first name 'manja' for third employee on //input[@id='firstName']
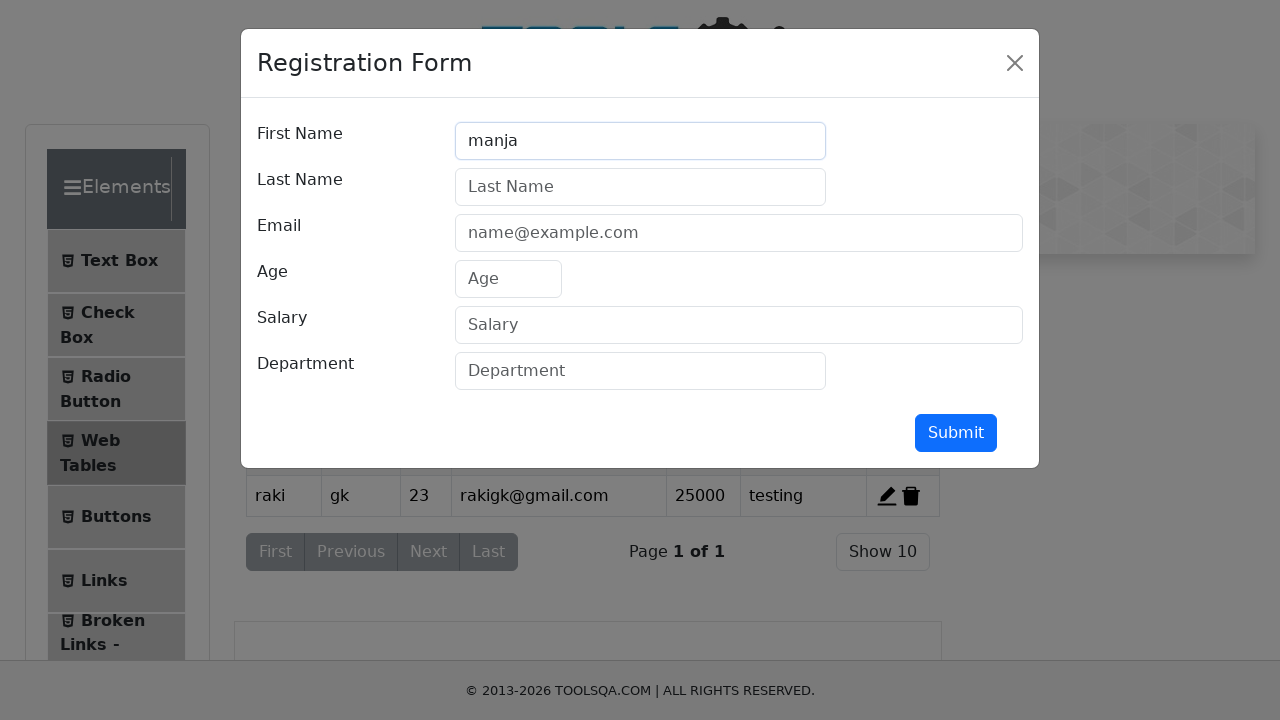

Filled last name 'g' for third employee on //input[@id='lastName']
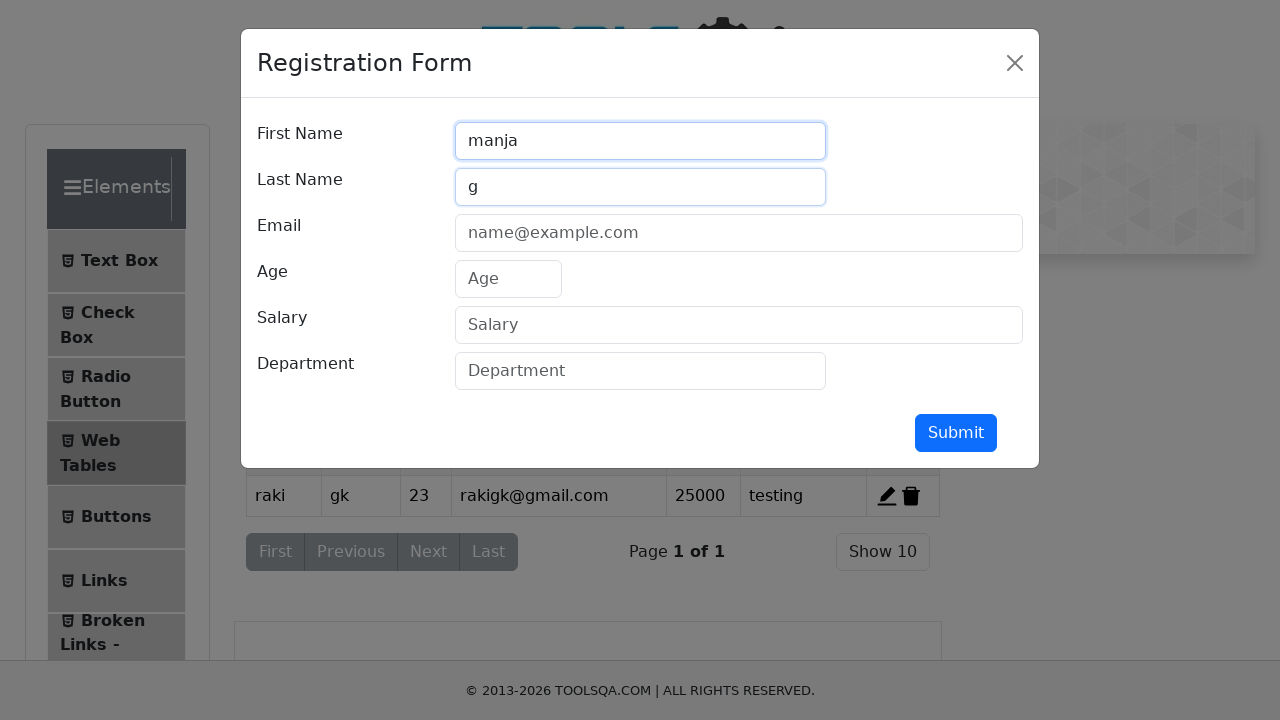

Filled email 'manjag@gmail.com' for third employee on //input[@placeholder='name@example.com']
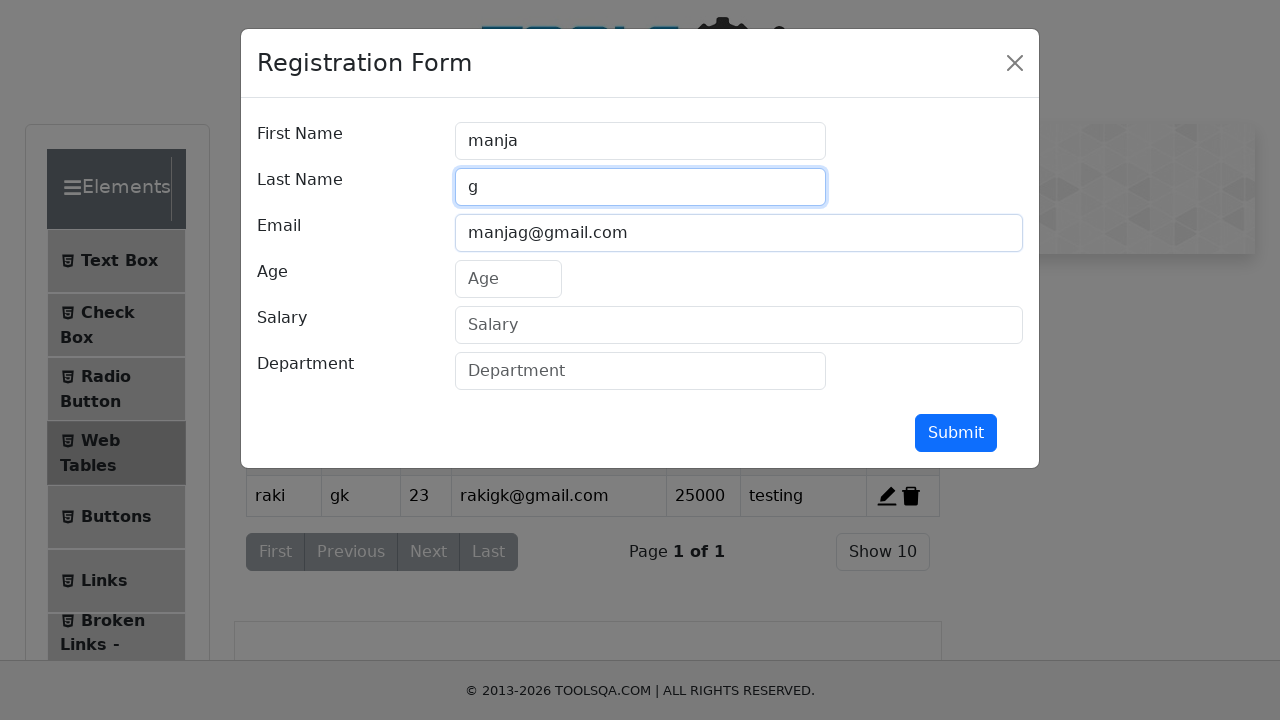

Filled age '23' for third employee on //input[@placeholder='Age']
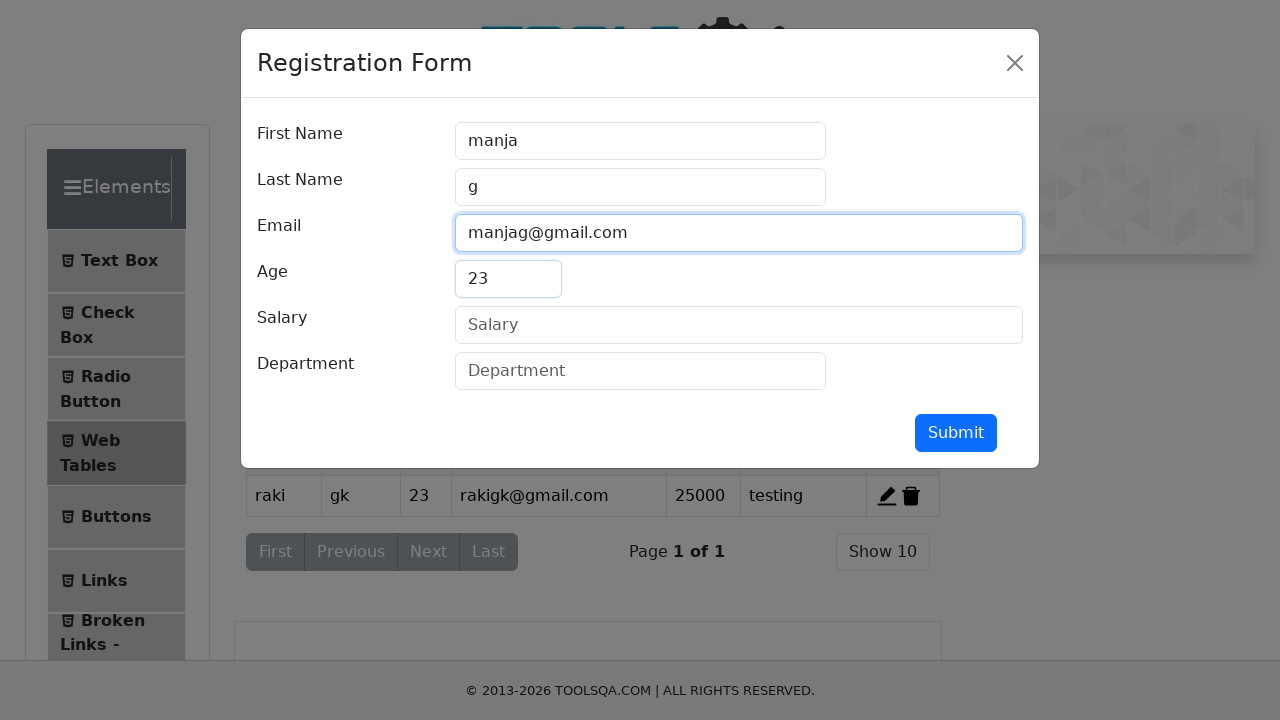

Filled salary '25000' for third employee on //input[@placeholder='Salary']
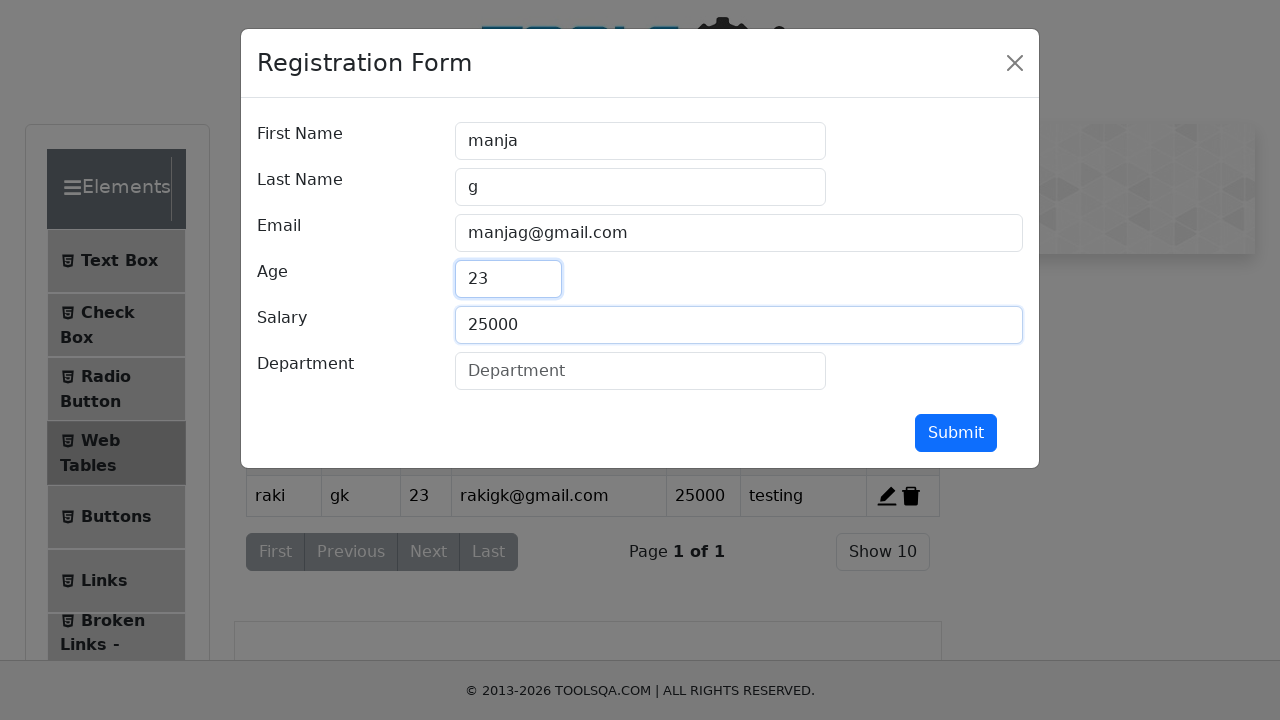

Filled department 'testing' for third employee on //input[@placeholder='Department']
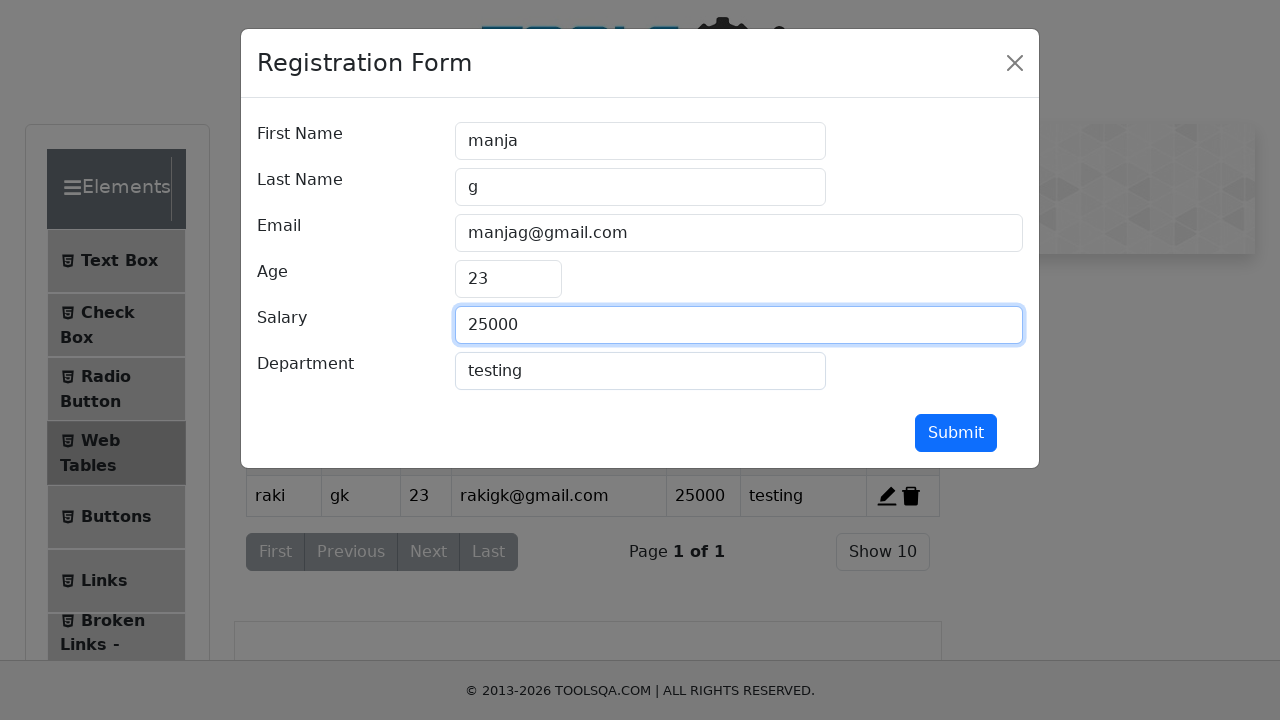

Submitted third employee record (manja g) at (956, 433) on xpath=//button[@id='submit']
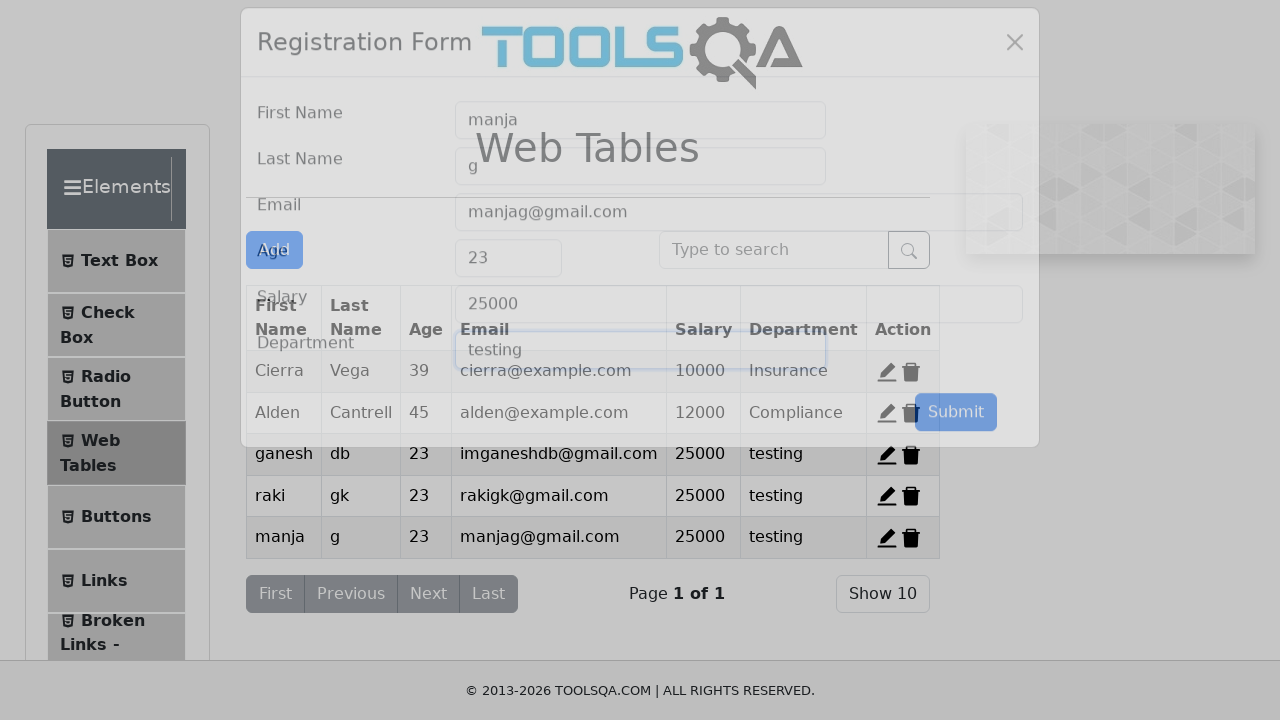

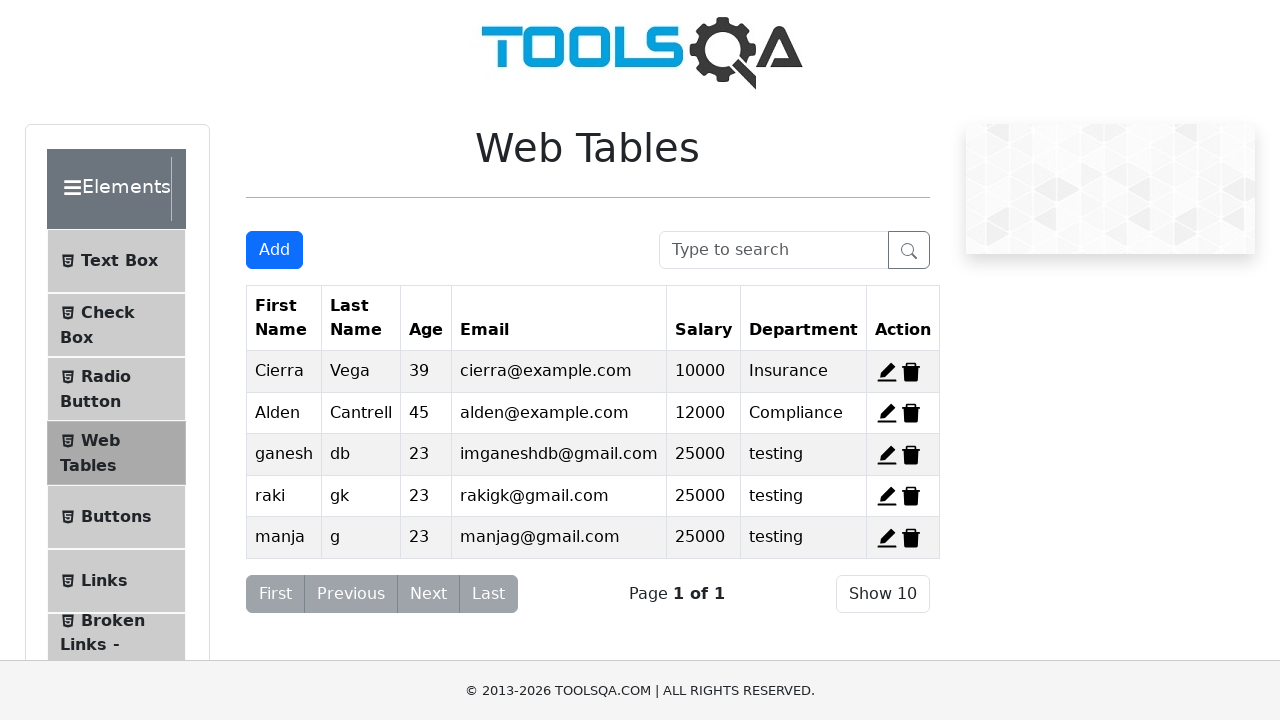